Tests dynamic controls by clicking Remove button, waiting for confirmation message, then clicking Add button and verifying the element returns

Starting URL: http://the-internet.herokuapp.com/dynamic_controls

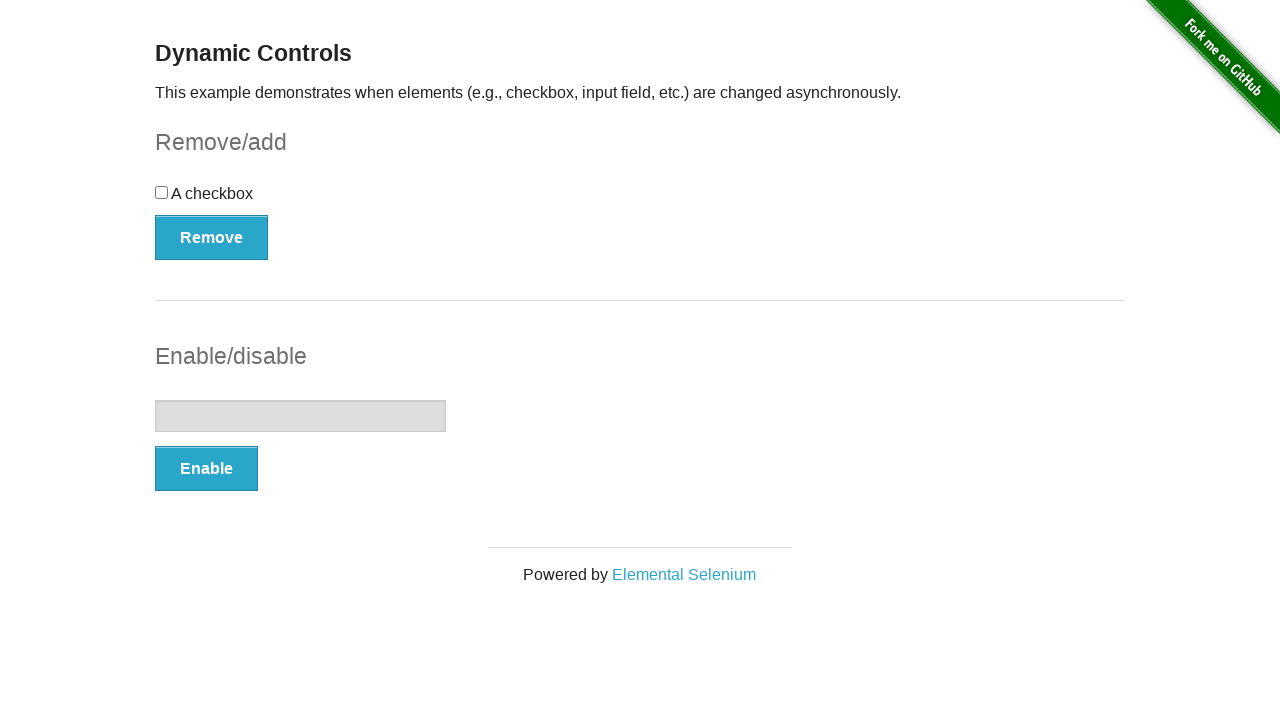

Clicked Remove button at (212, 237) on button:has-text('Remove')
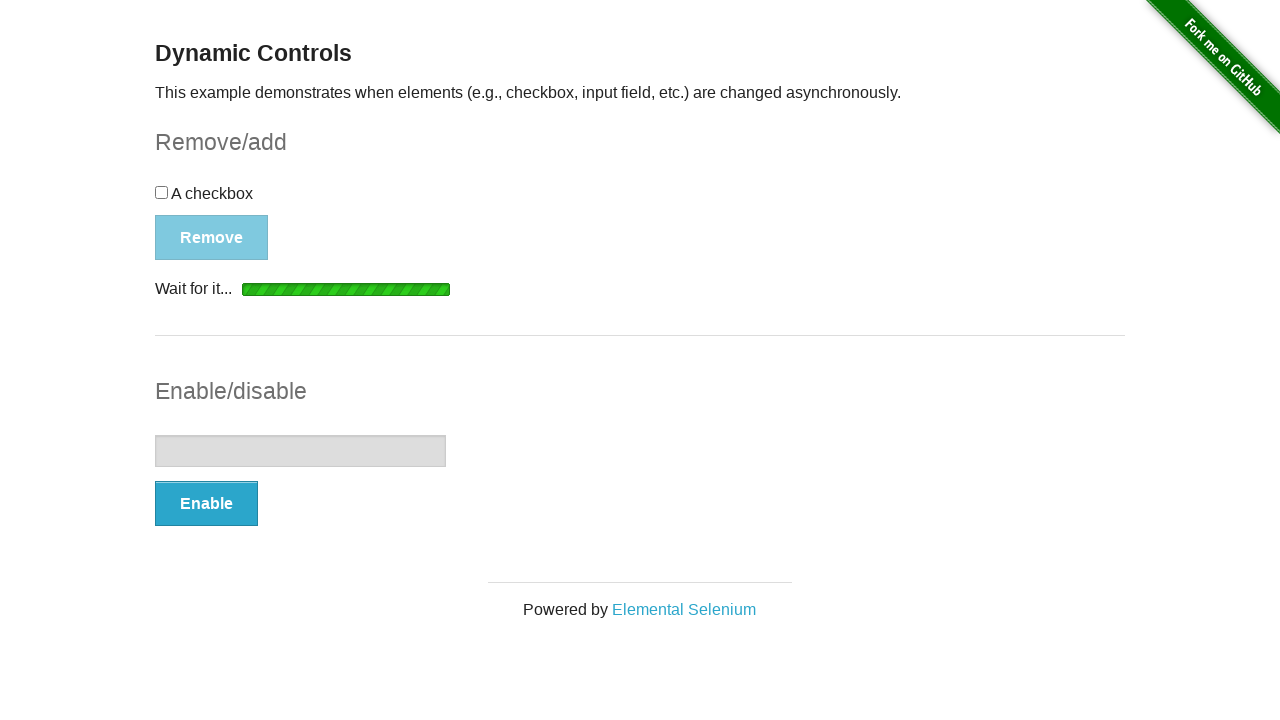

Confirmed 'It's gone!' message appeared after clicking Remove
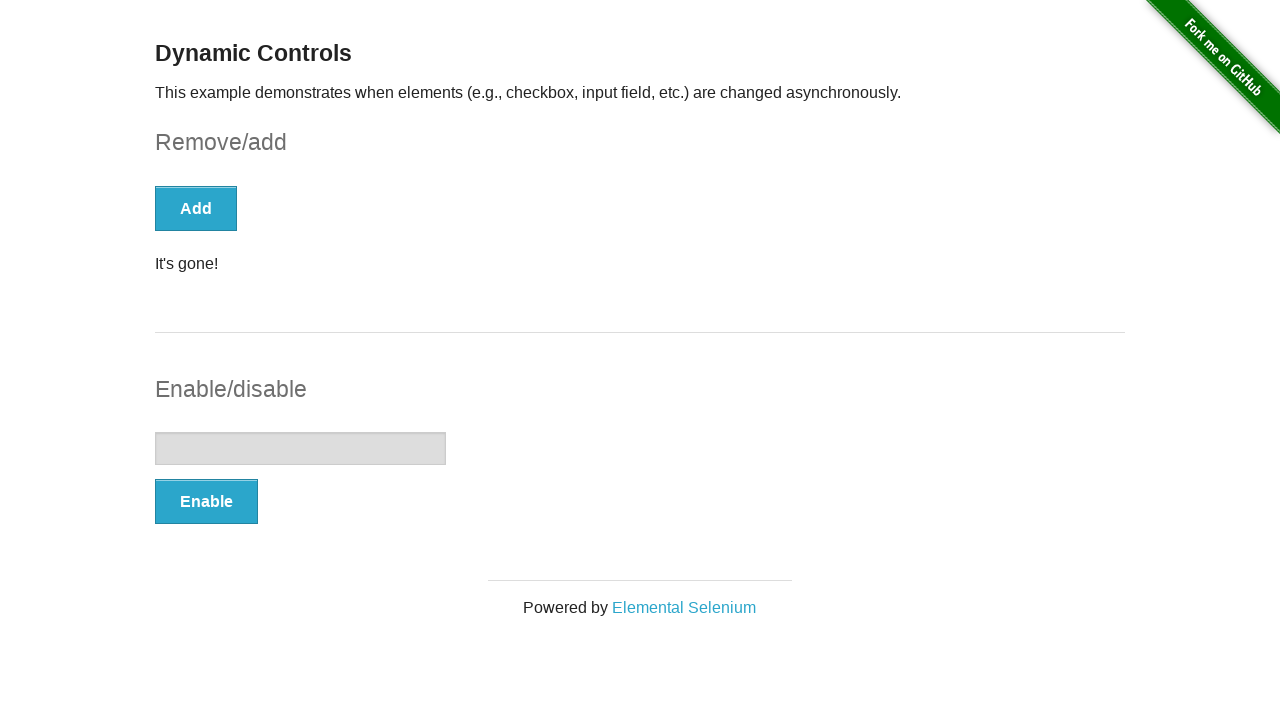

Clicked Add button at (196, 208) on button:has-text('Add')
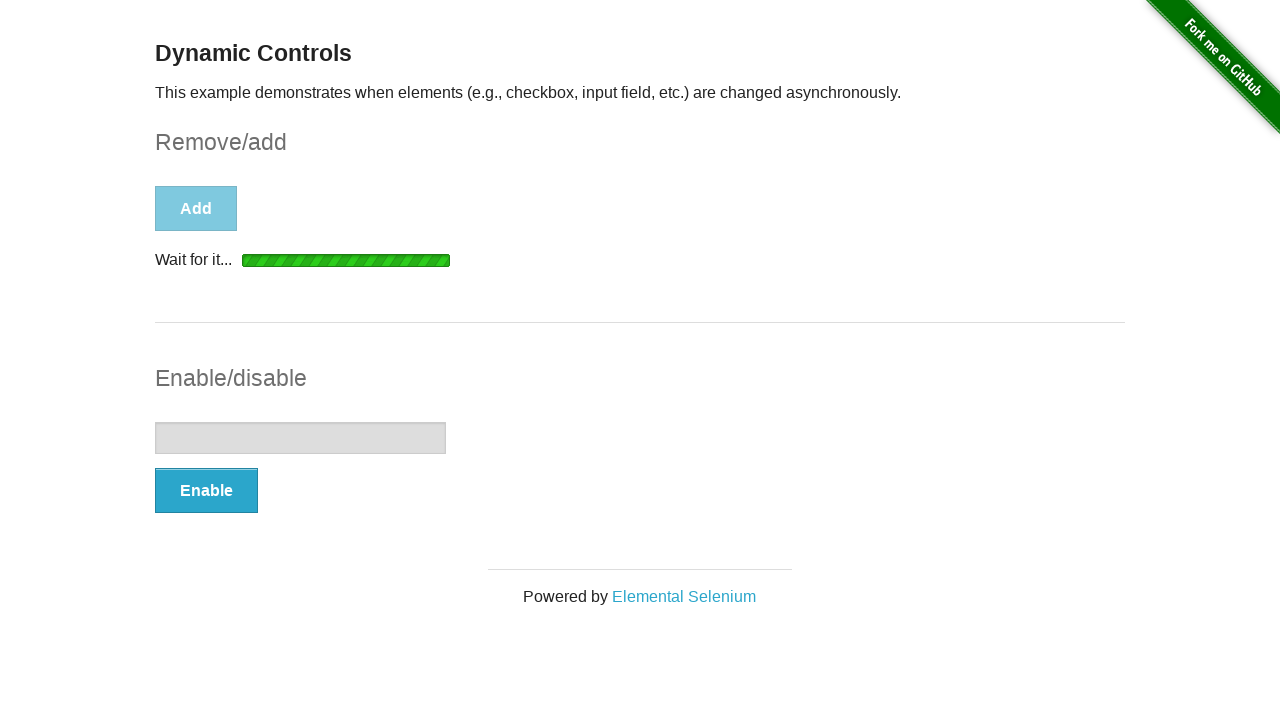

Loading indicator disappeared
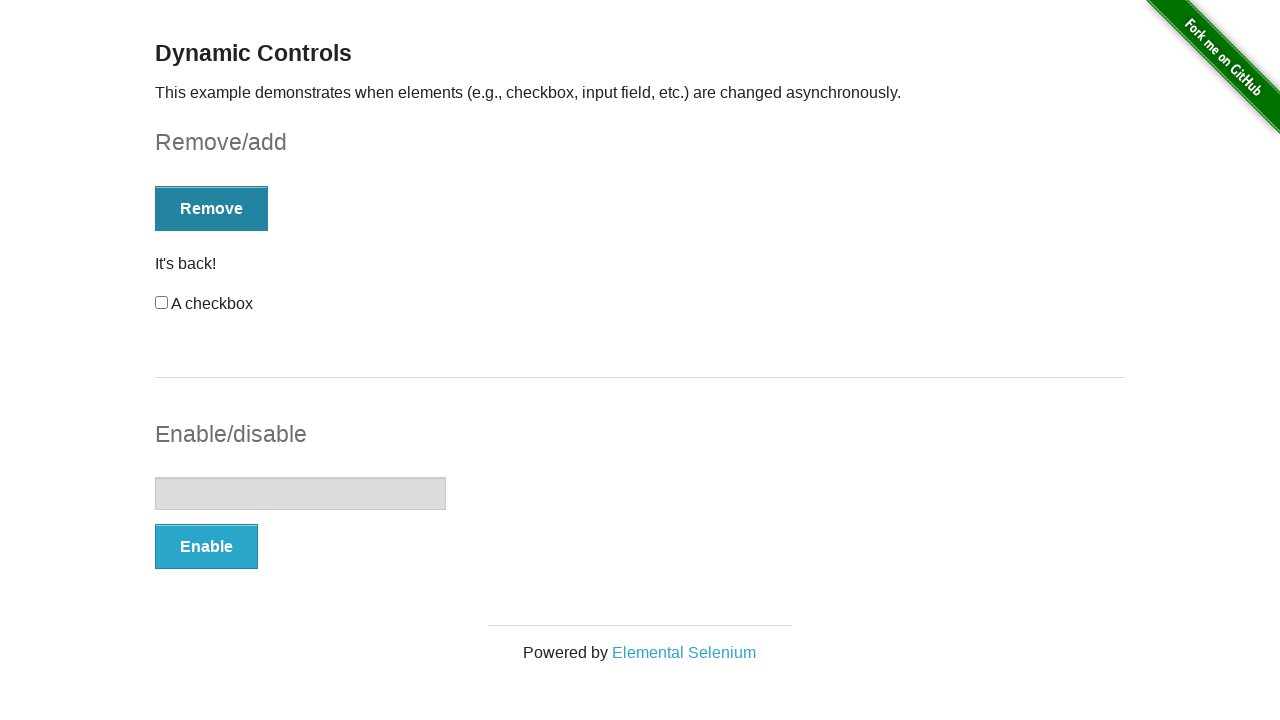

Confirmed 'It's back!' message appeared and element has returned
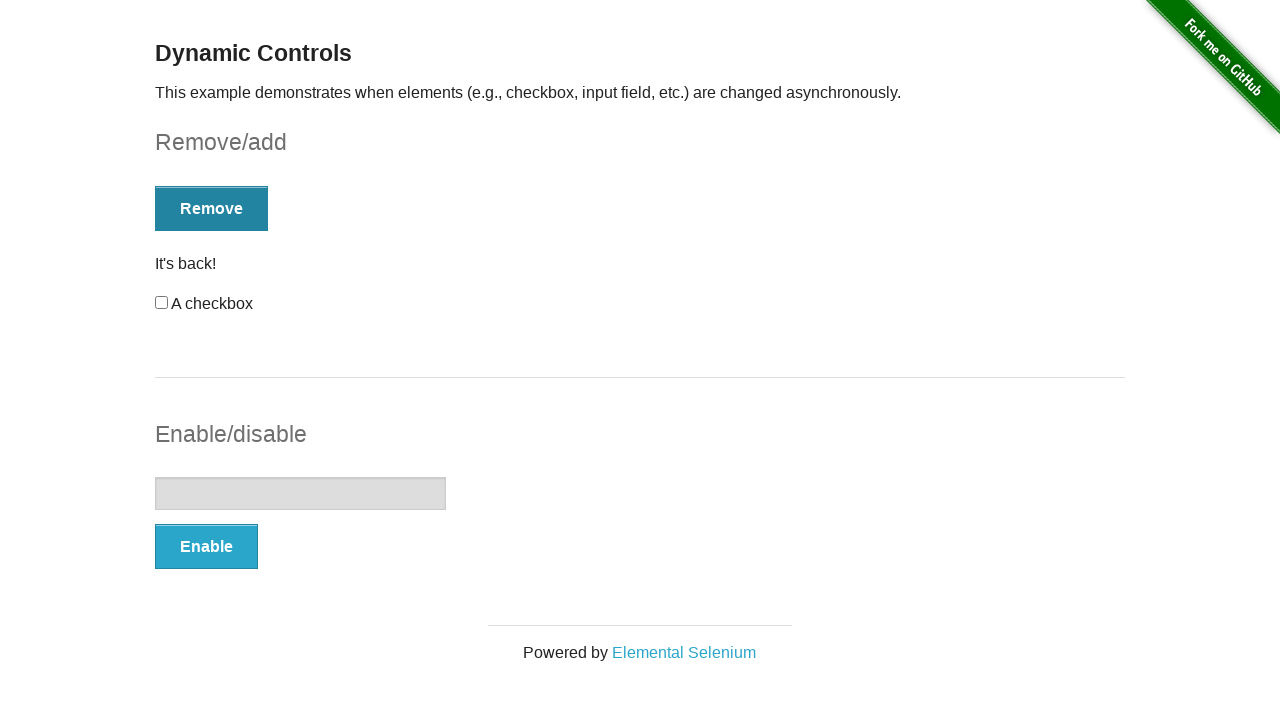

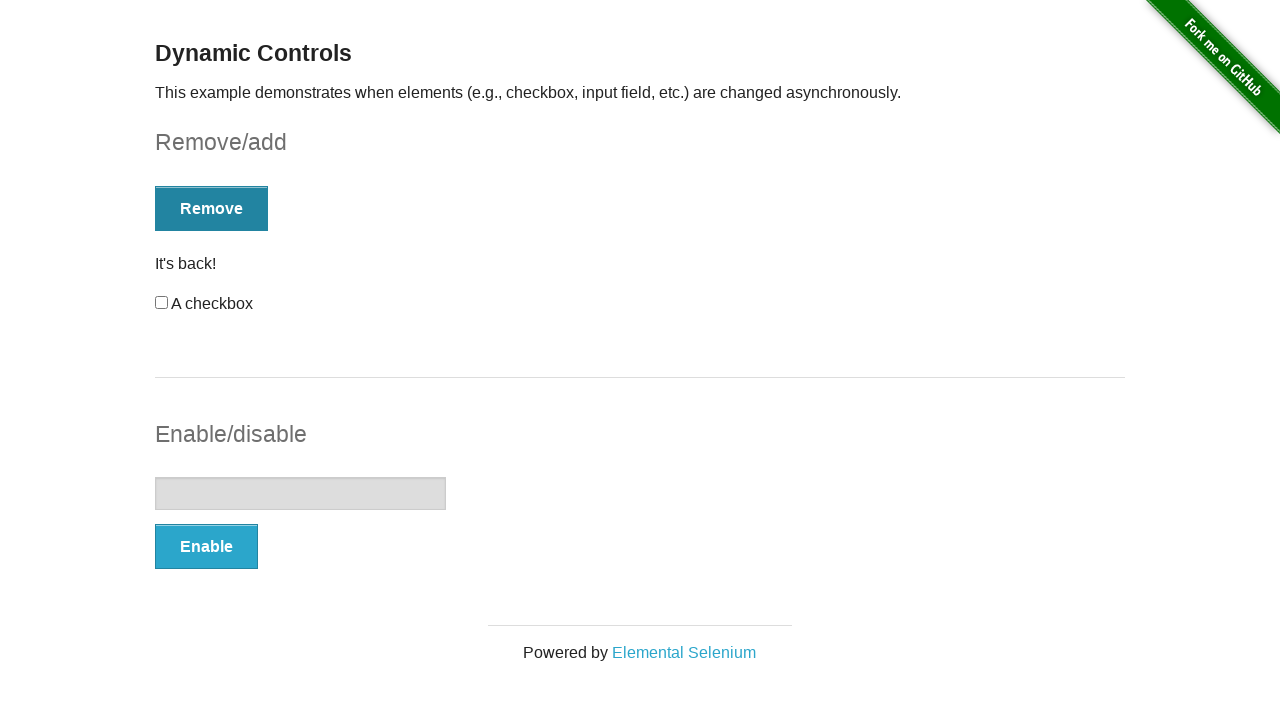